Tests opening a new browser window using Selenium 4's new_window command, navigates to a different page in the new window, and verifies that two windows are open.

Starting URL: https://the-internet.herokuapp.com

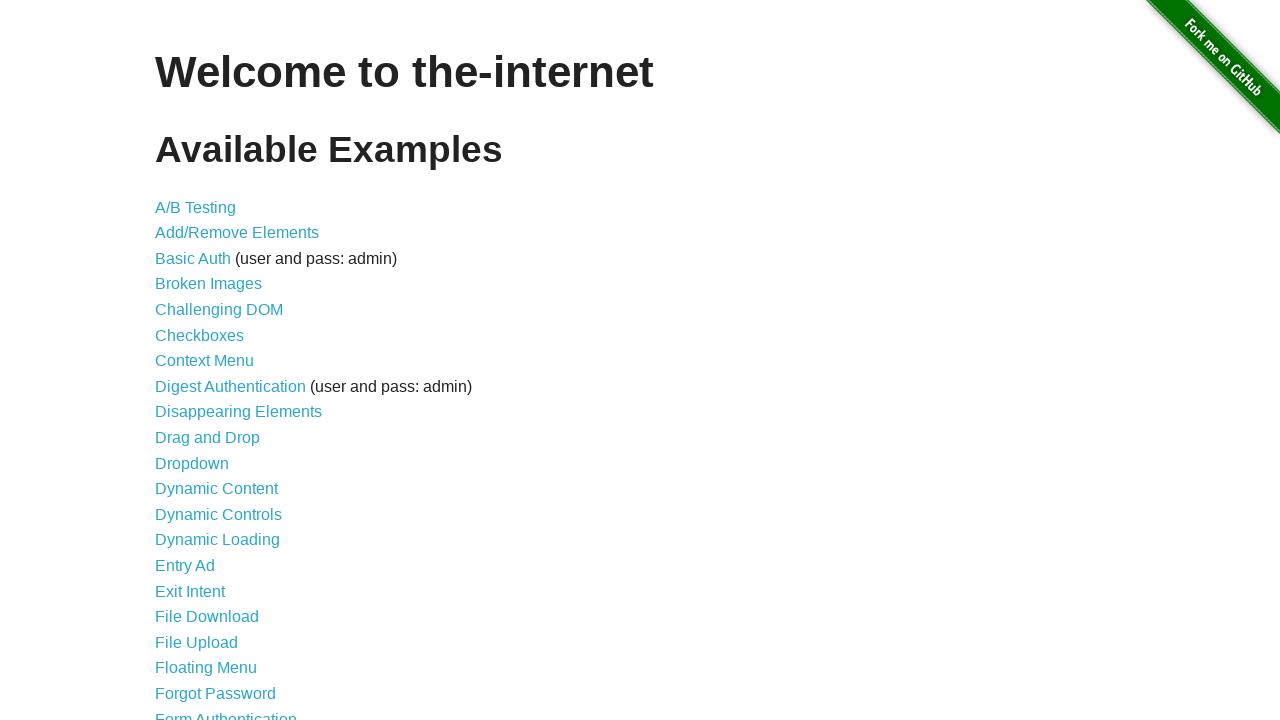

Opened a new browser window/page in the context
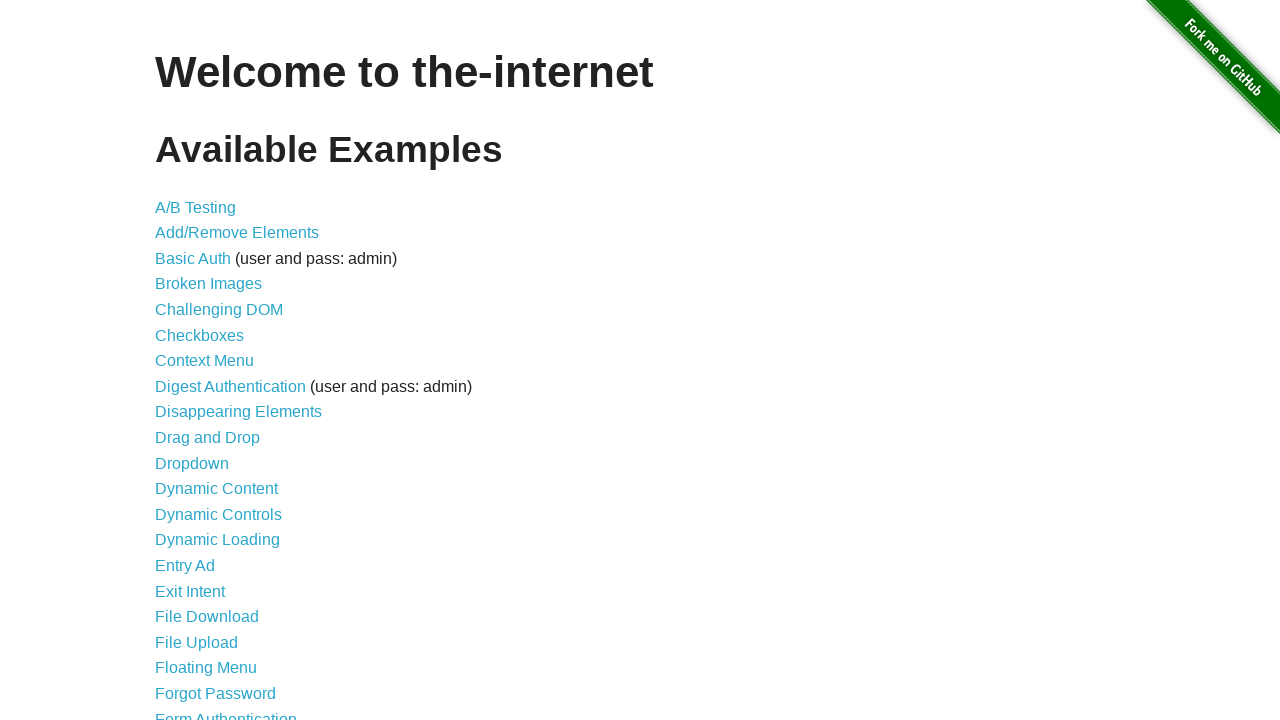

Navigated new page to typos page at https://the-internet.herokuapp.com/typos
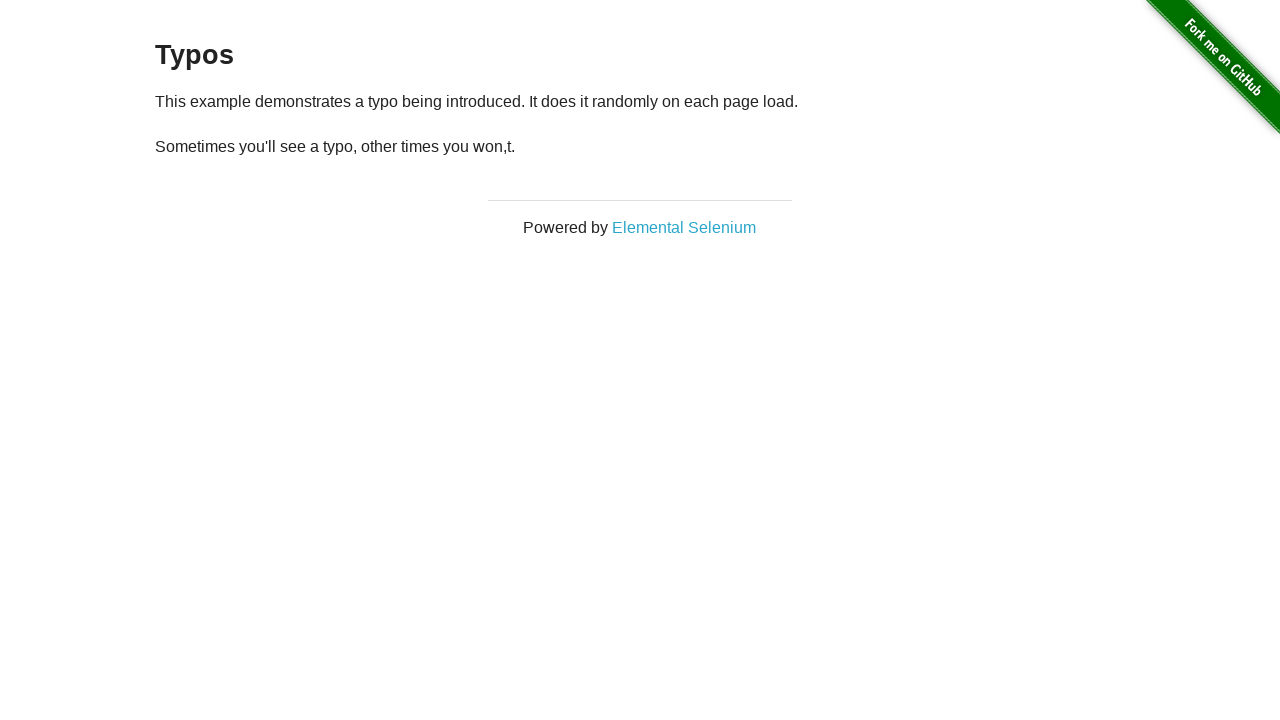

Verified that 2 pages are open in the context
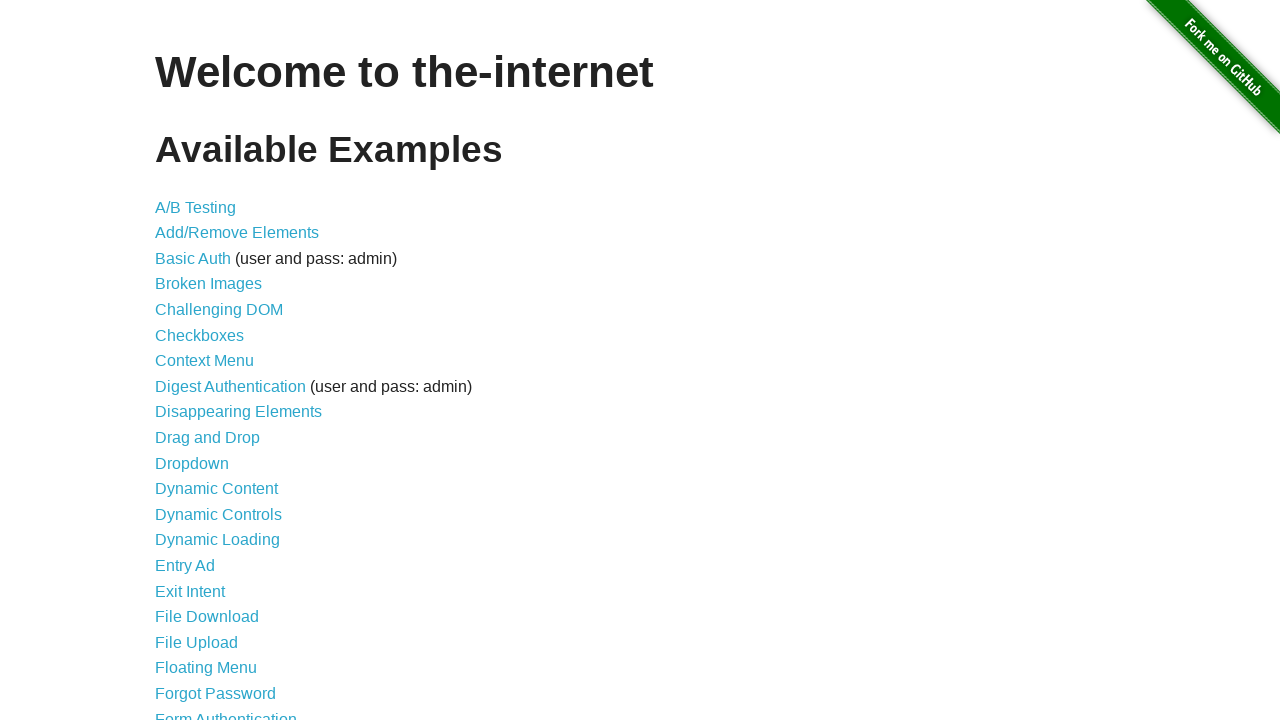

Assertion passed: exactly 2 pages are open as expected
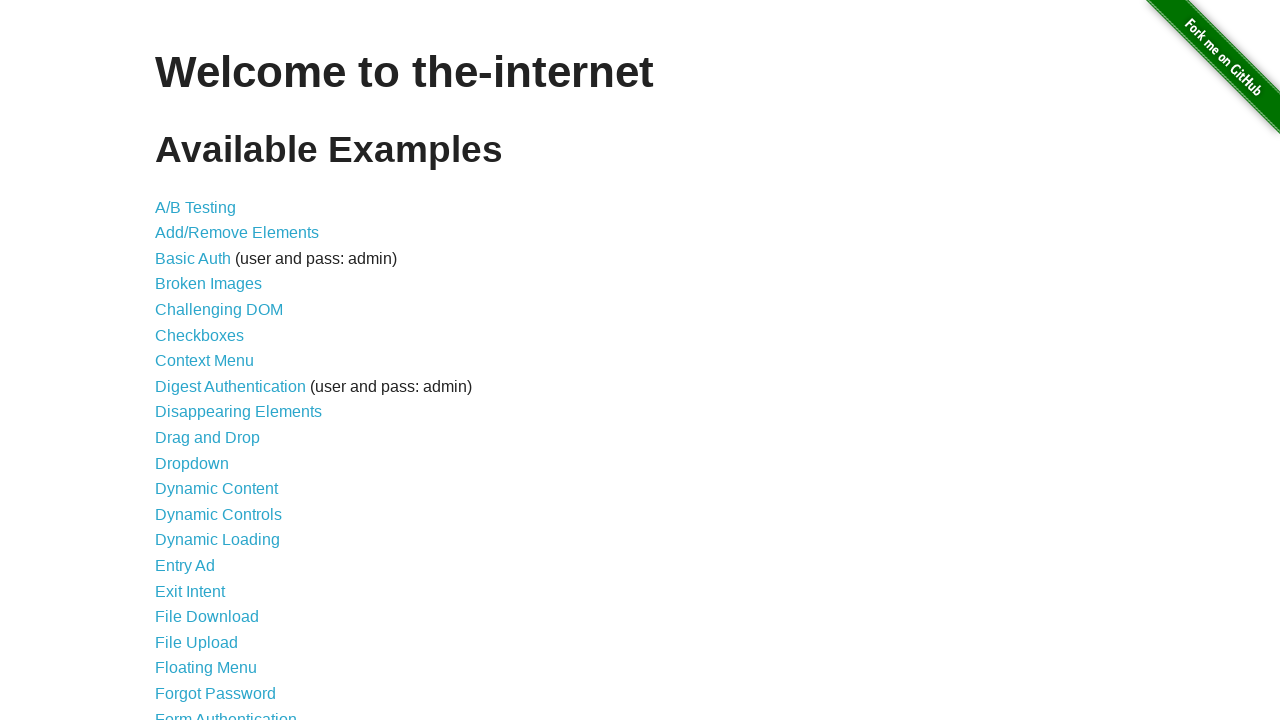

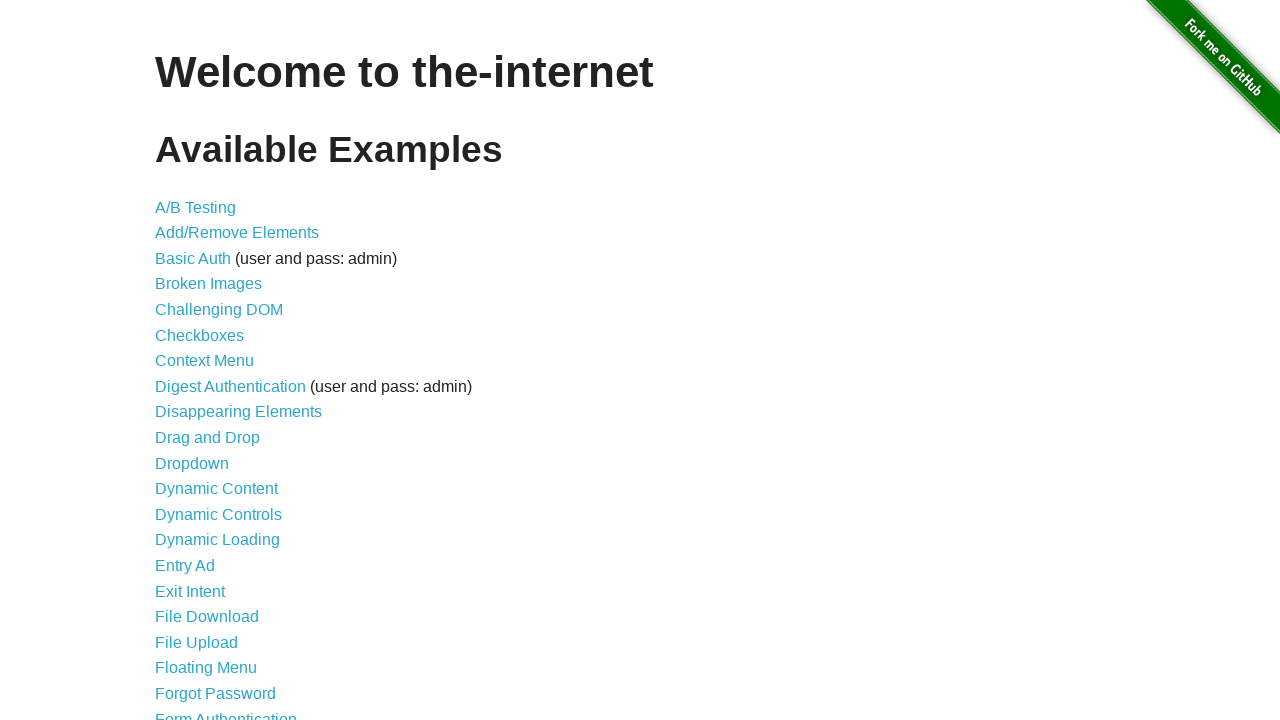